Tests GitHub's advanced search form by filling in search term, repository owner, date filter, and language selection, then submitting the form to perform a search.

Starting URL: https://github.com/search/advanced

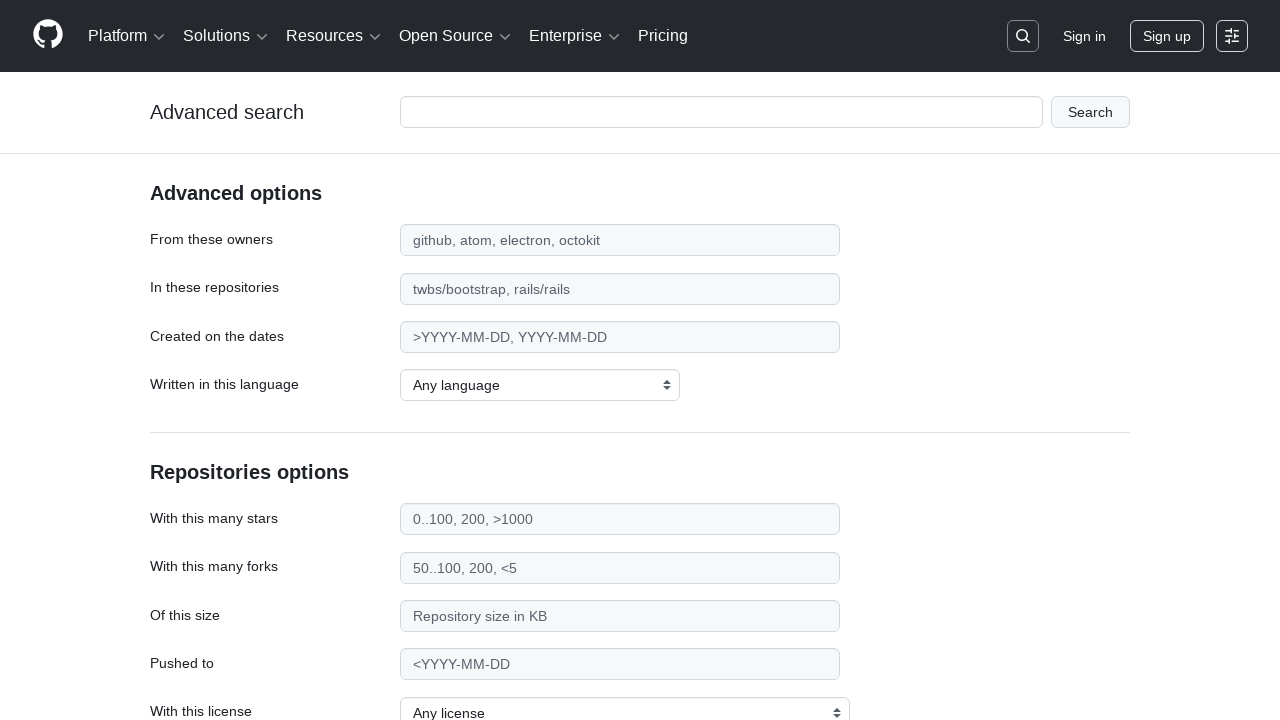

Filled search term field with 'web-scraping' on #adv_code_search input.js-advanced-search-input
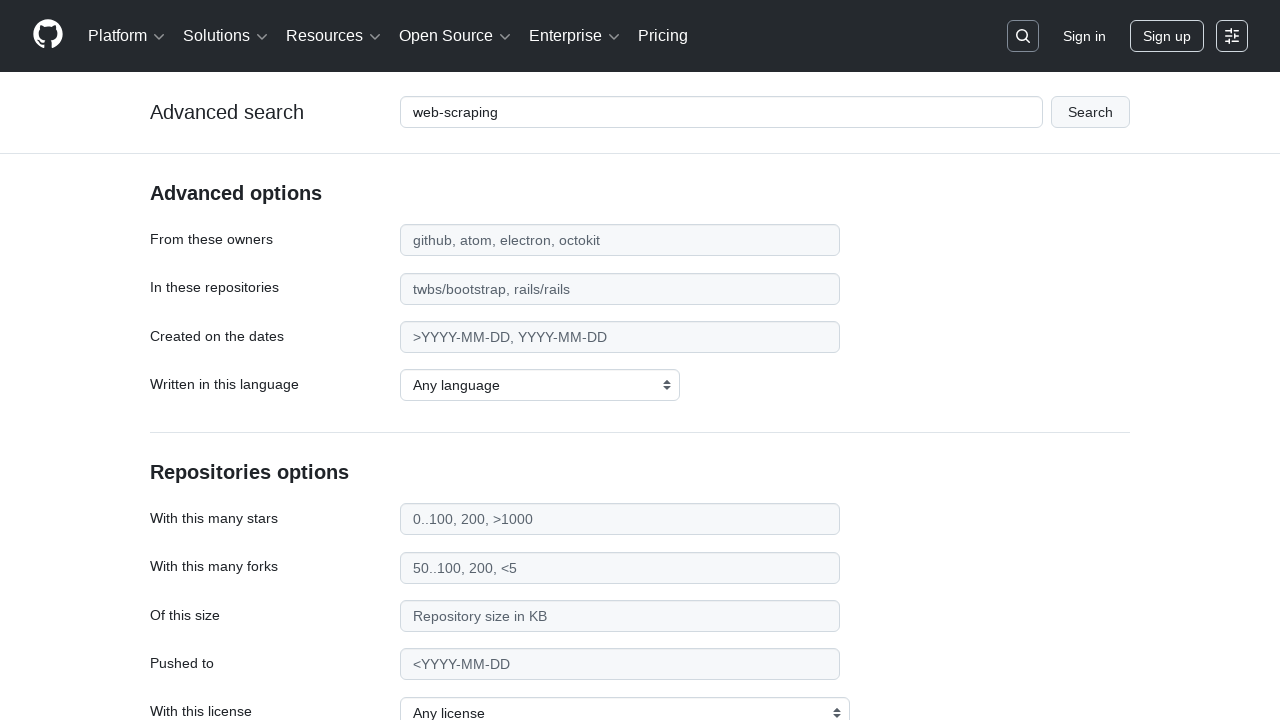

Filled repository owner field with 'microsoft' on #search_from
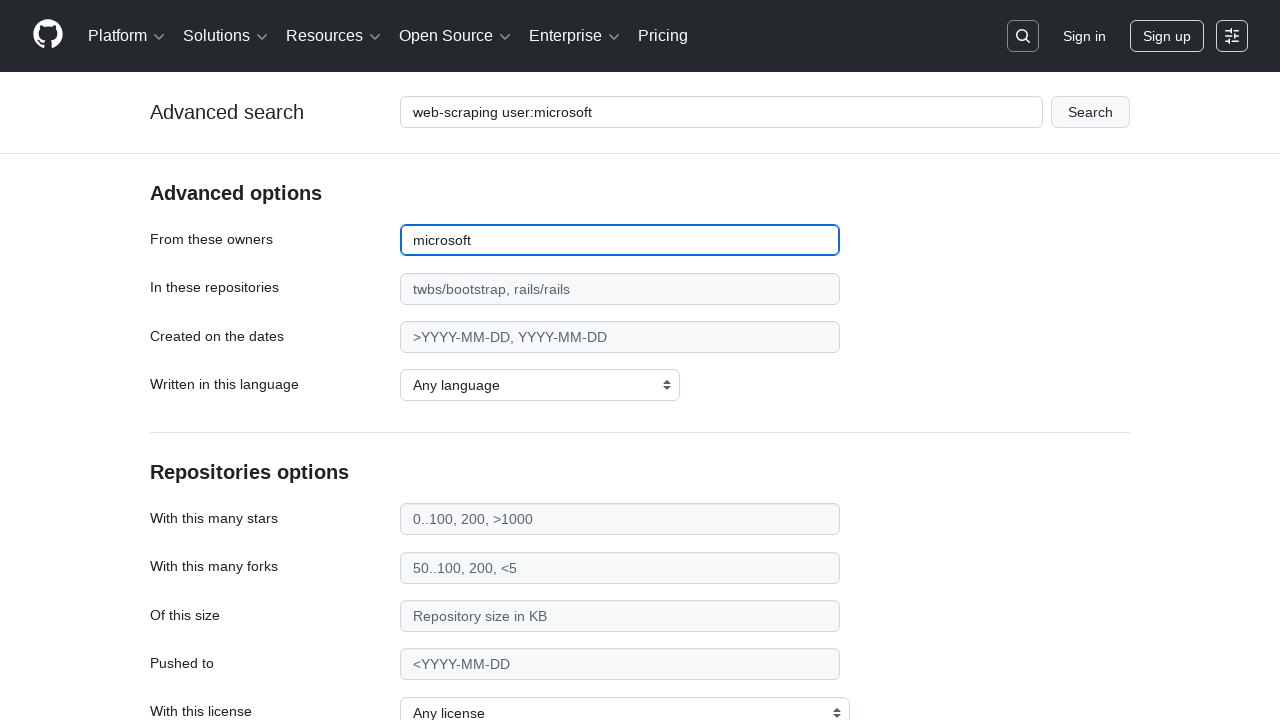

Filled date filter with '>2020' on #search_date
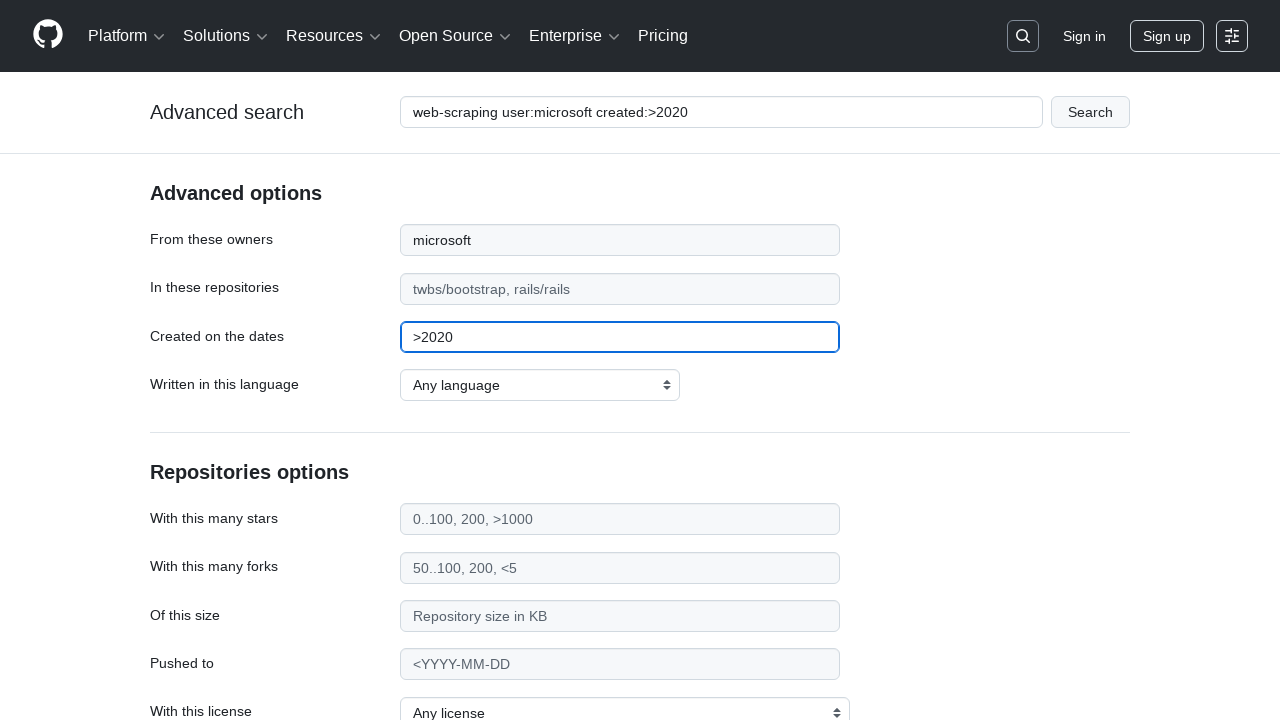

Selected 'Python' as the programming language on select#search_language
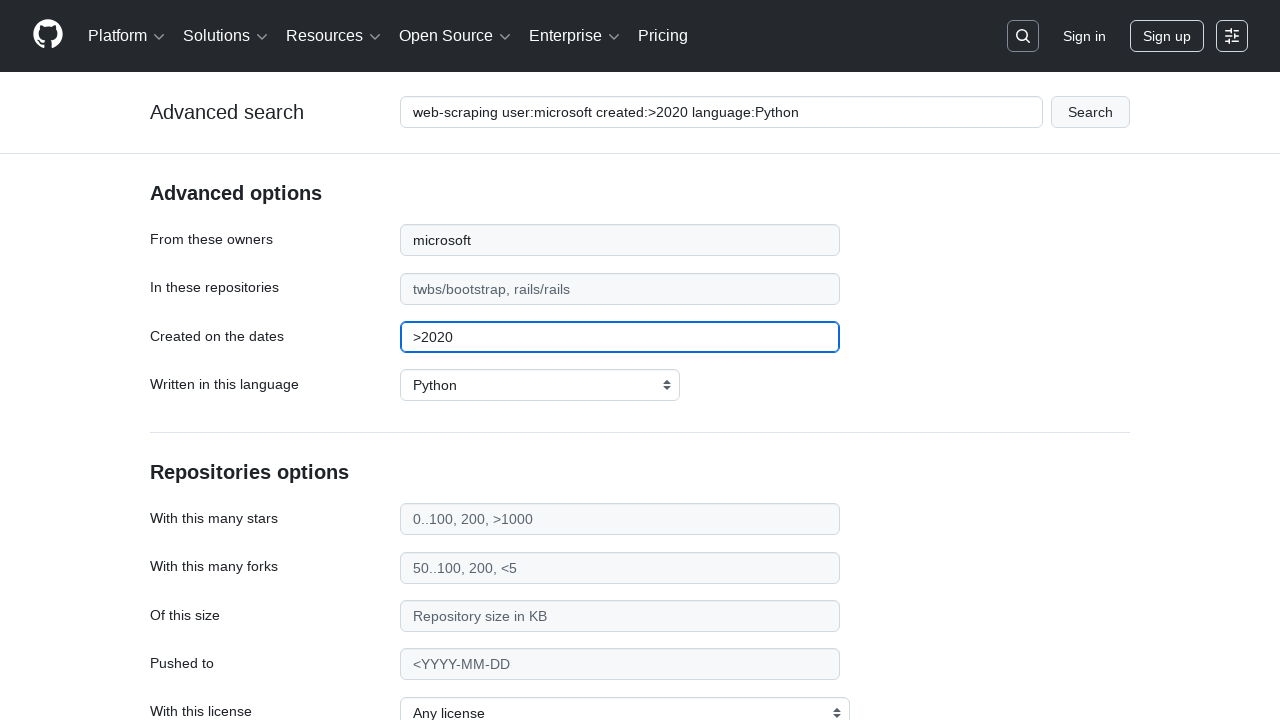

Clicked submit button to perform advanced search at (1090, 112) on #adv_code_search button[type="submit"]
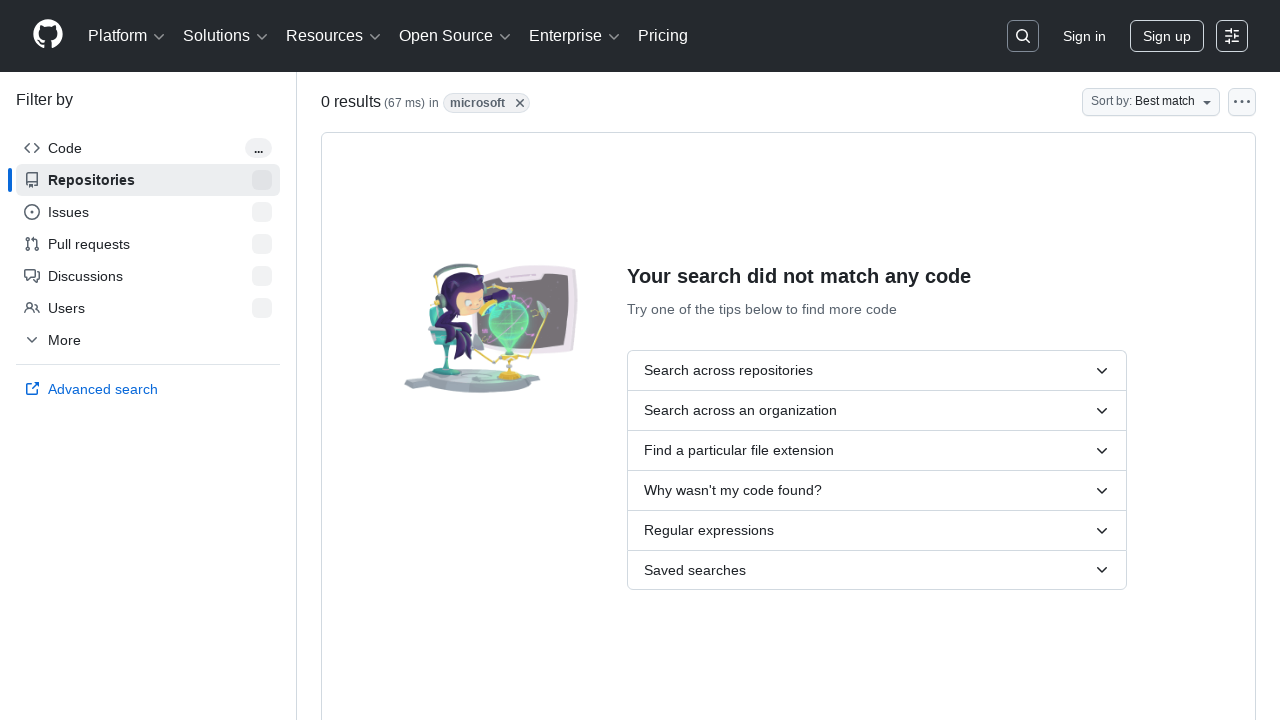

Search results page loaded and network became idle
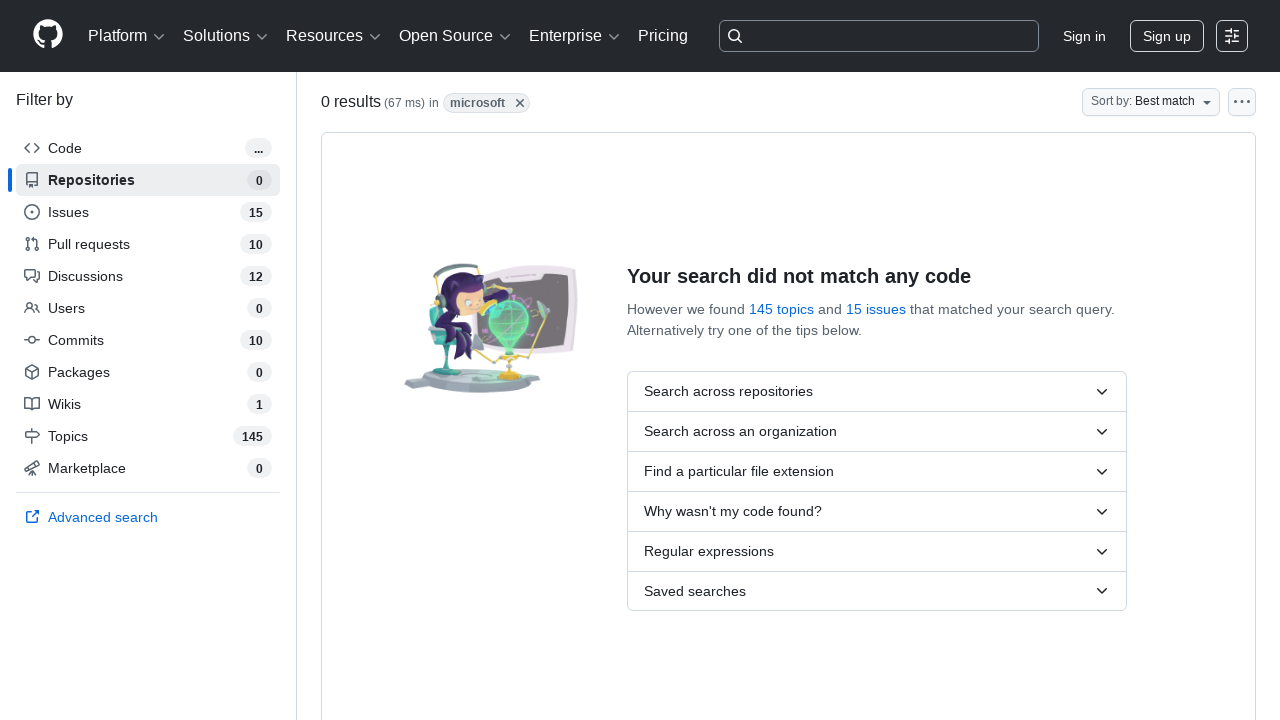

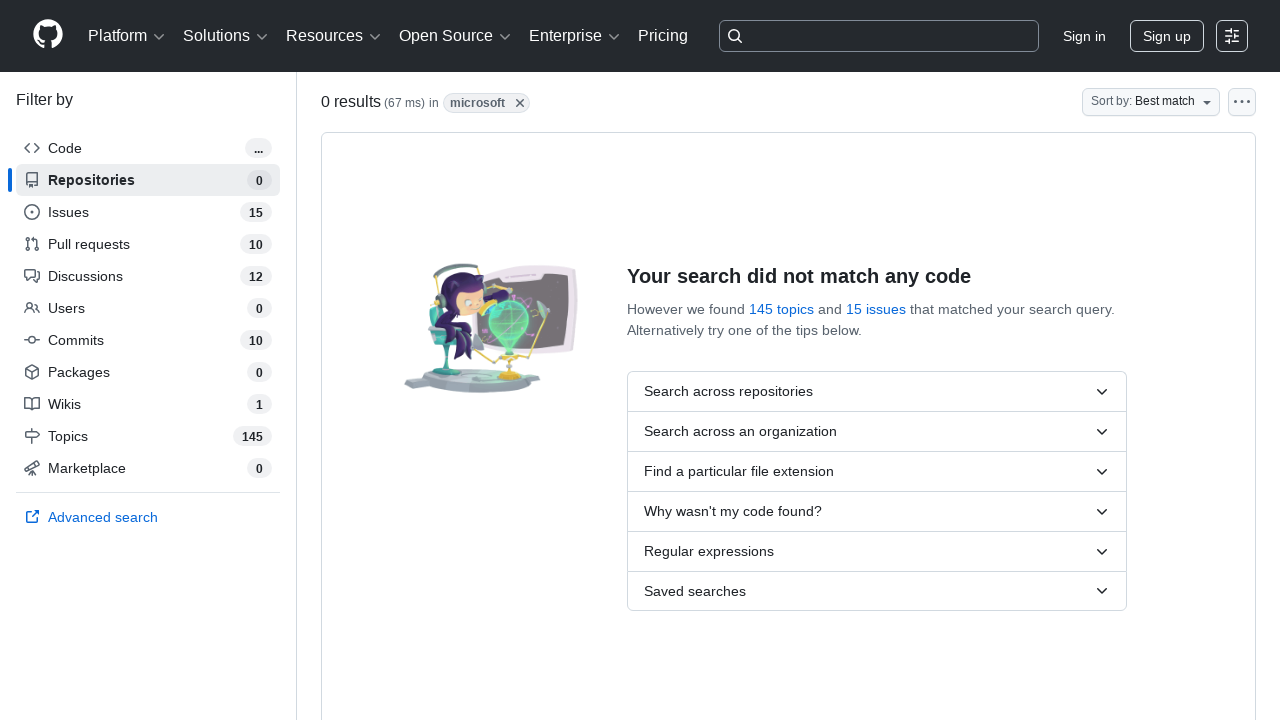